Navigates to the Deno website and then to GitHub's homepage, verifying both pages load successfully

Starting URL: https://deno.land/

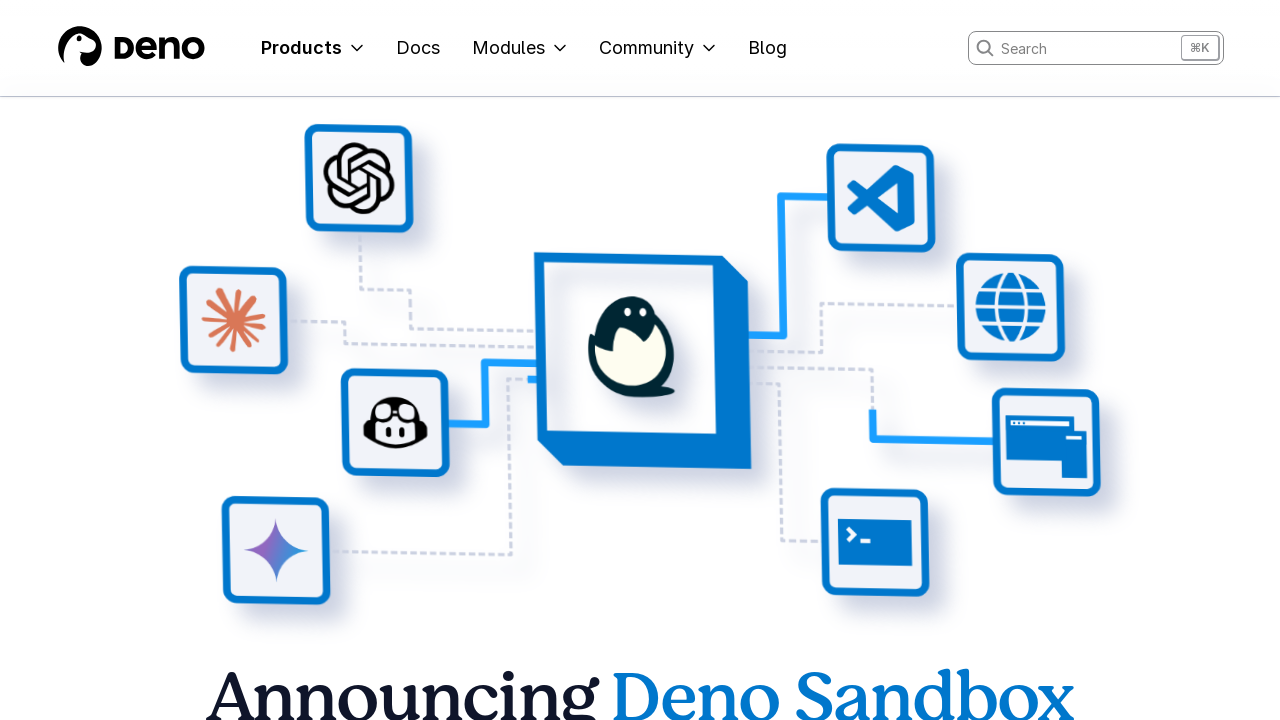

Deno website page loaded (domcontentloaded)
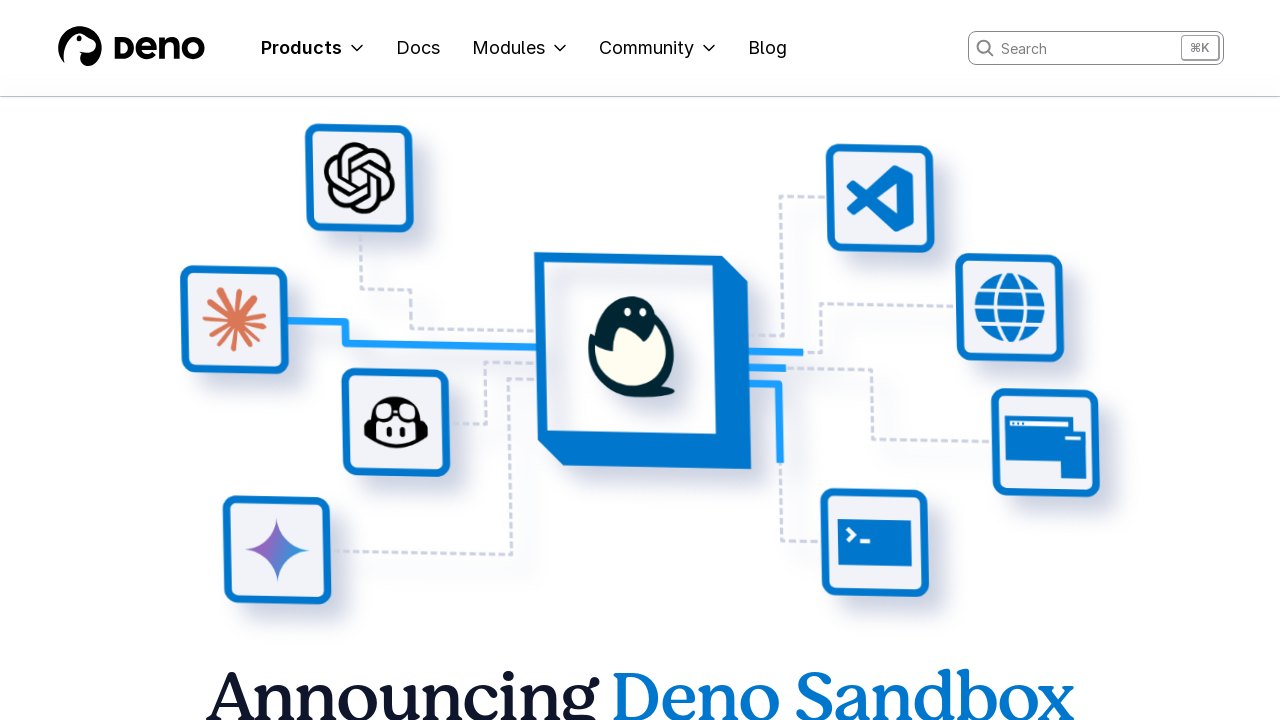

Navigated to GitHub homepage
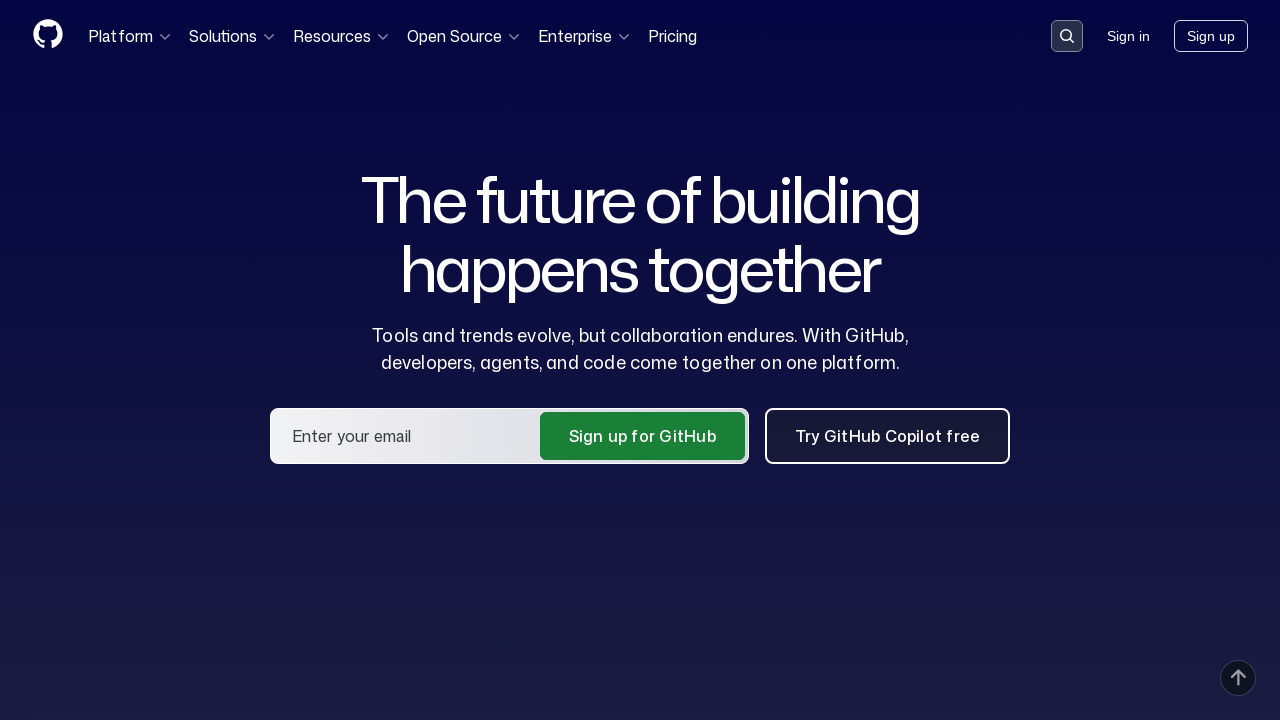

GitHub homepage page loaded (domcontentloaded)
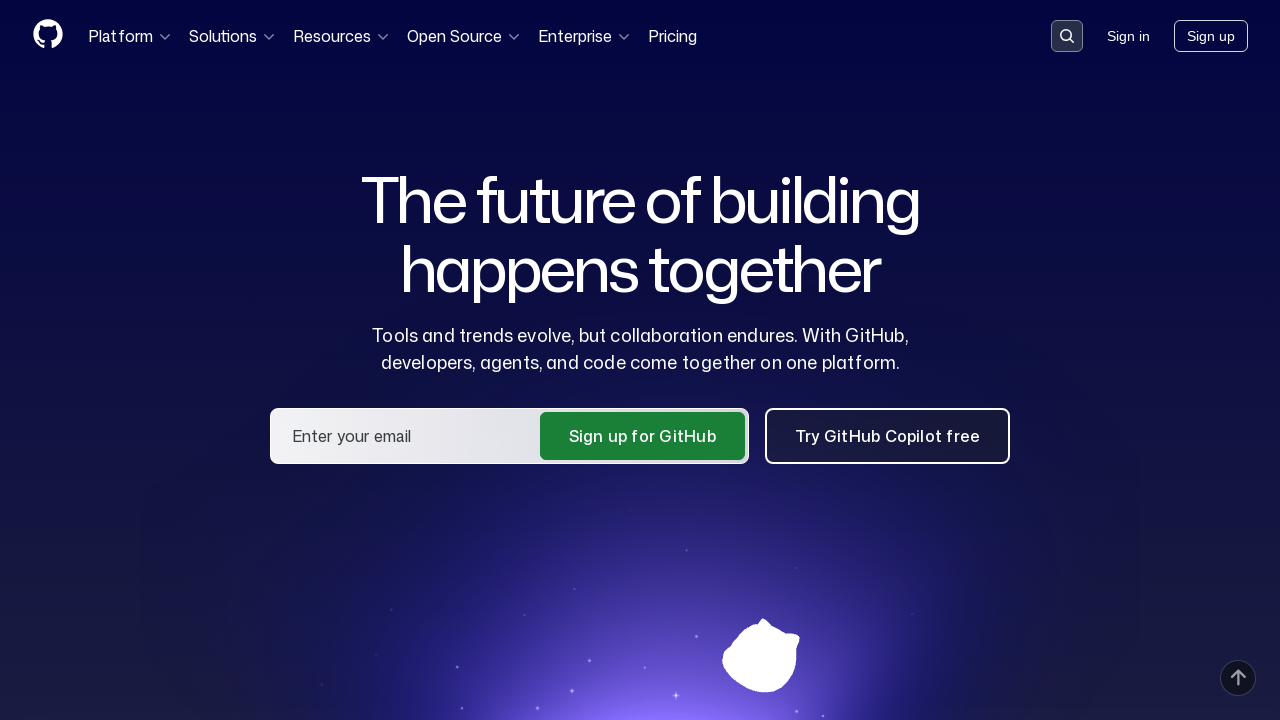

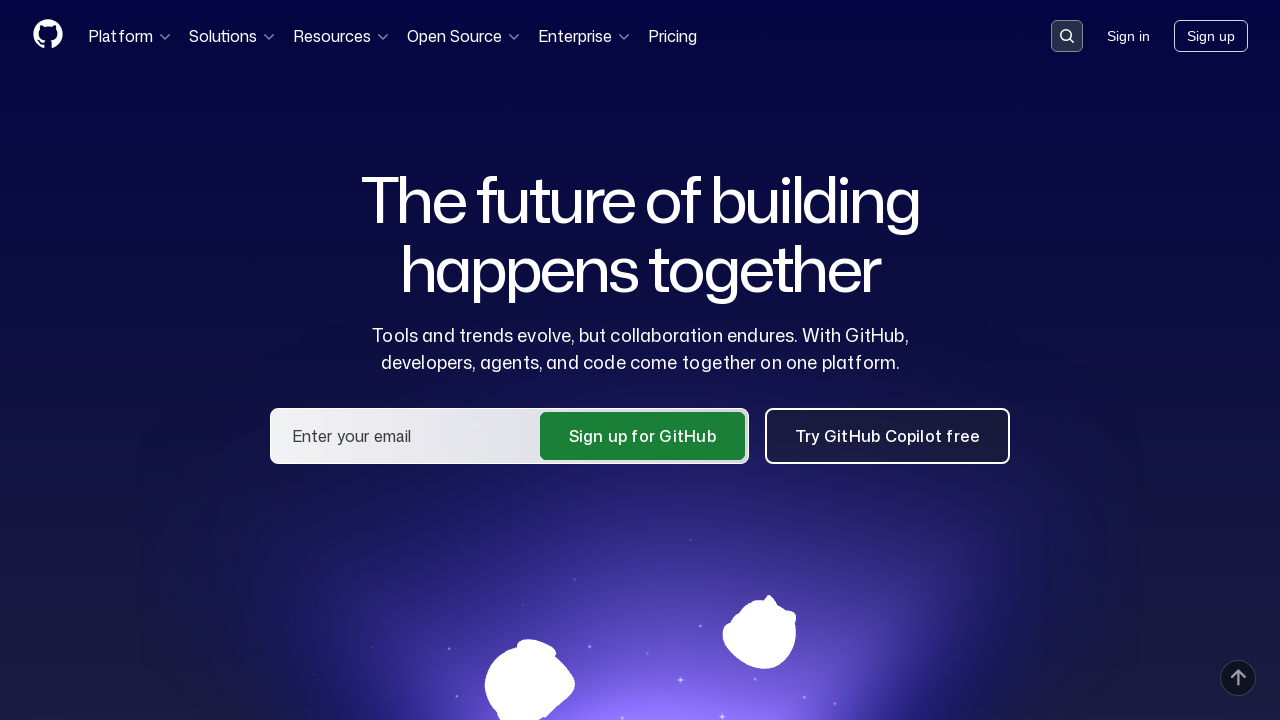